Navigates to GeeksforGeeks website and verifies the page loads by checking the title

Starting URL: https://www.geeksforgeeks.org/

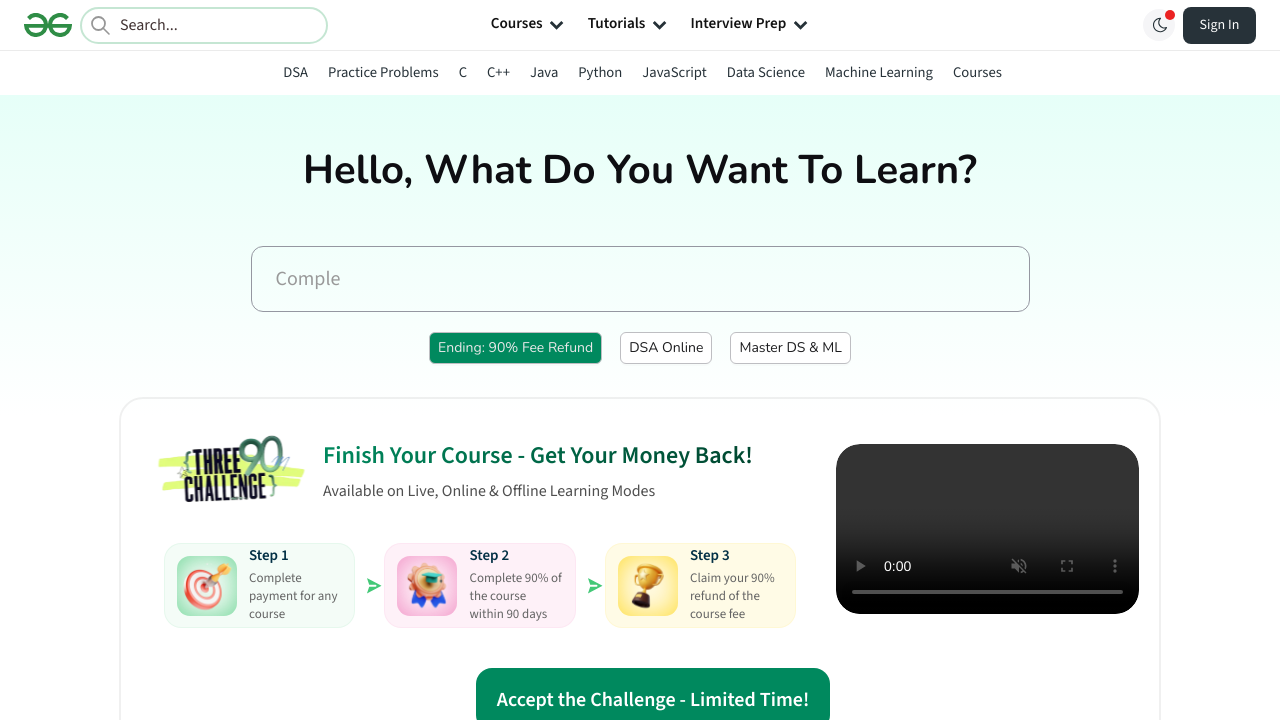

Retrieved page title
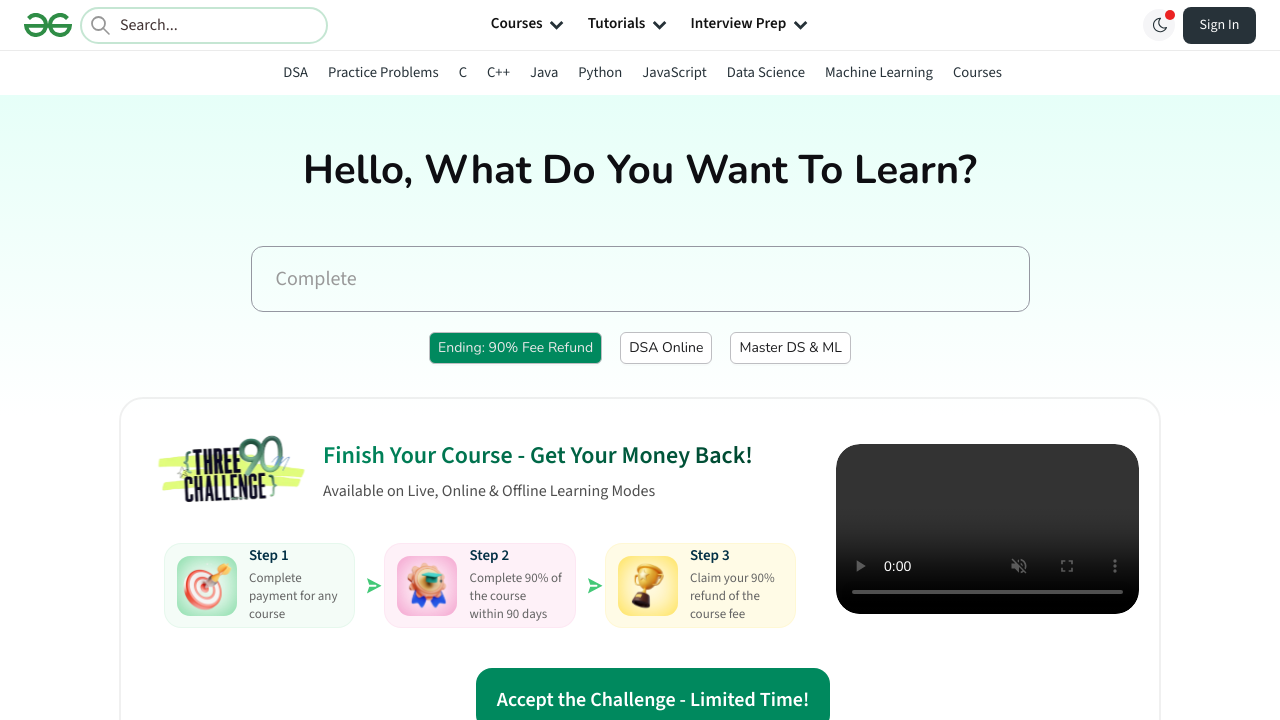

Printed page title to console
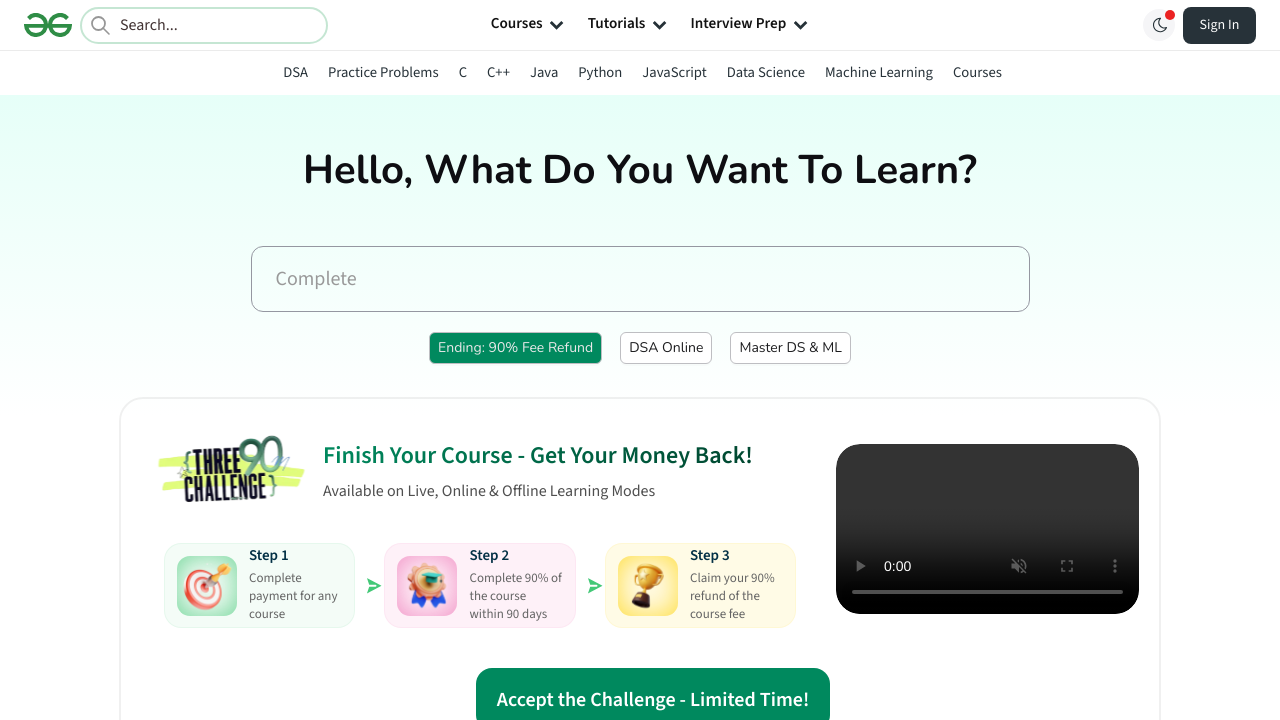

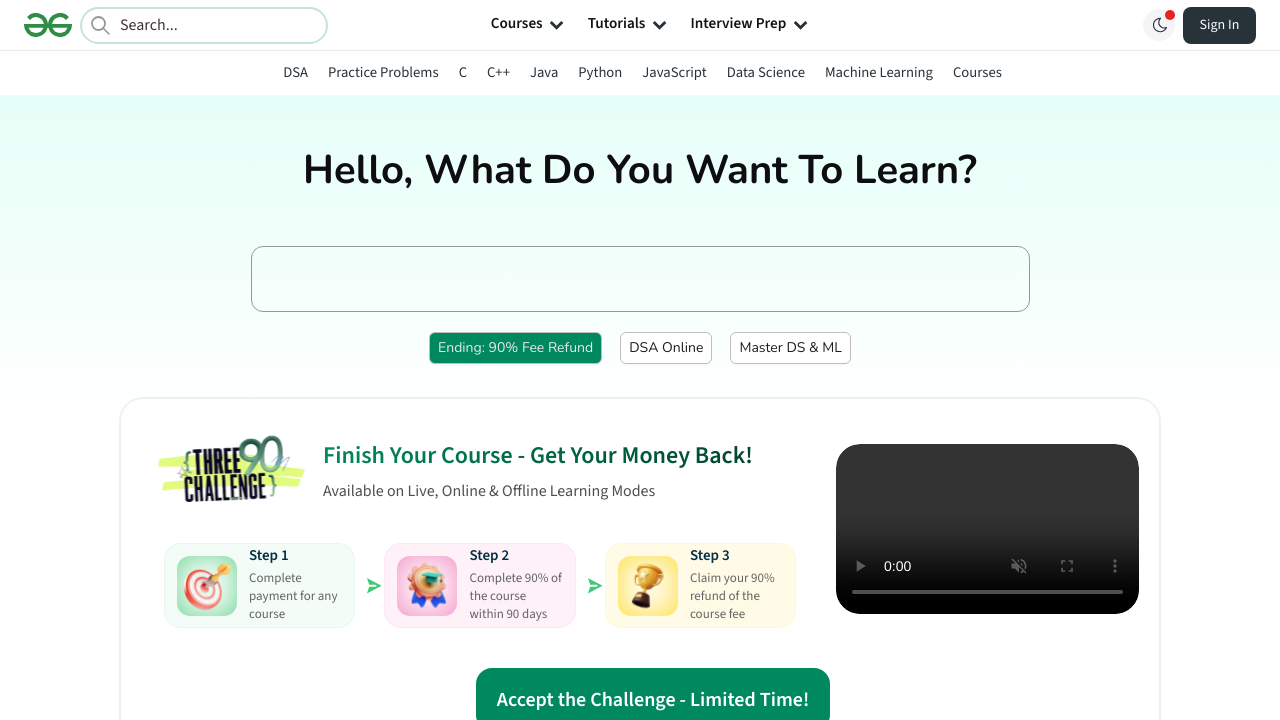